Tests dropdown interaction on a practice page by clicking on the passenger info dropdown element multiple times

Starting URL: https://rahulshettyacademy.com/dropdownsPractise/

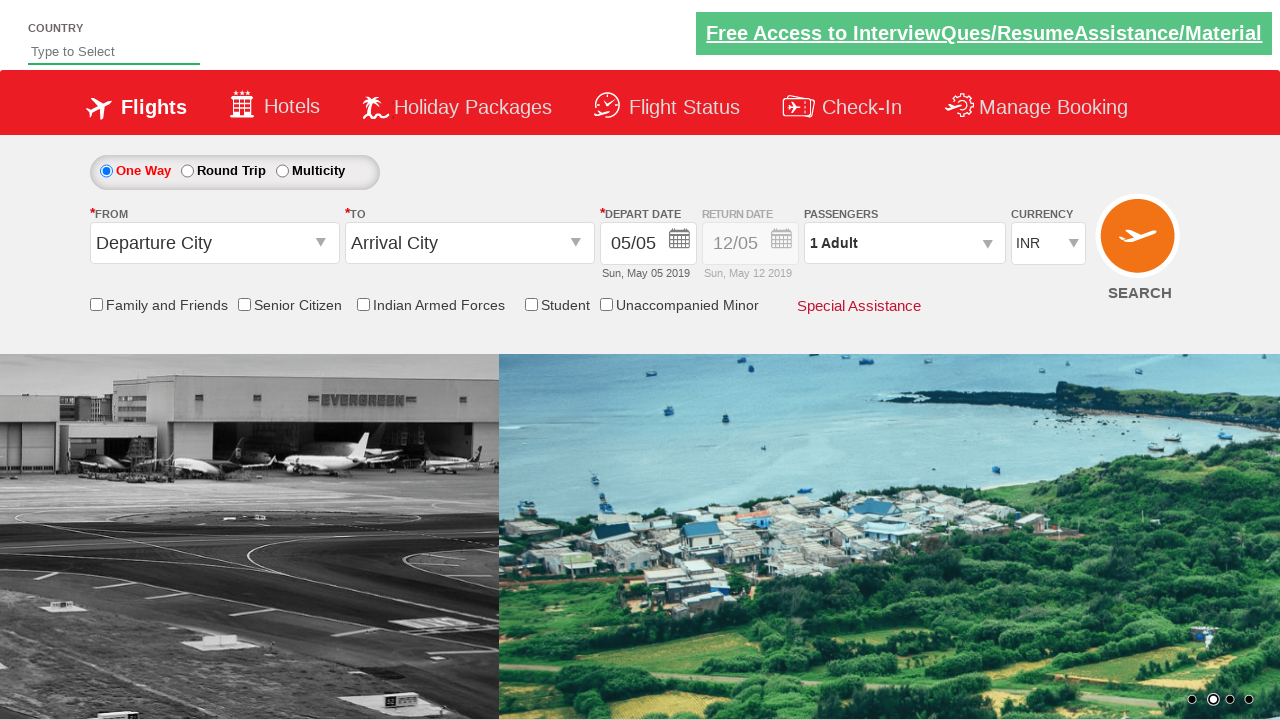

Clicked on passenger info dropdown element at (904, 243) on xpath=//*[@id='divpaxinfo']
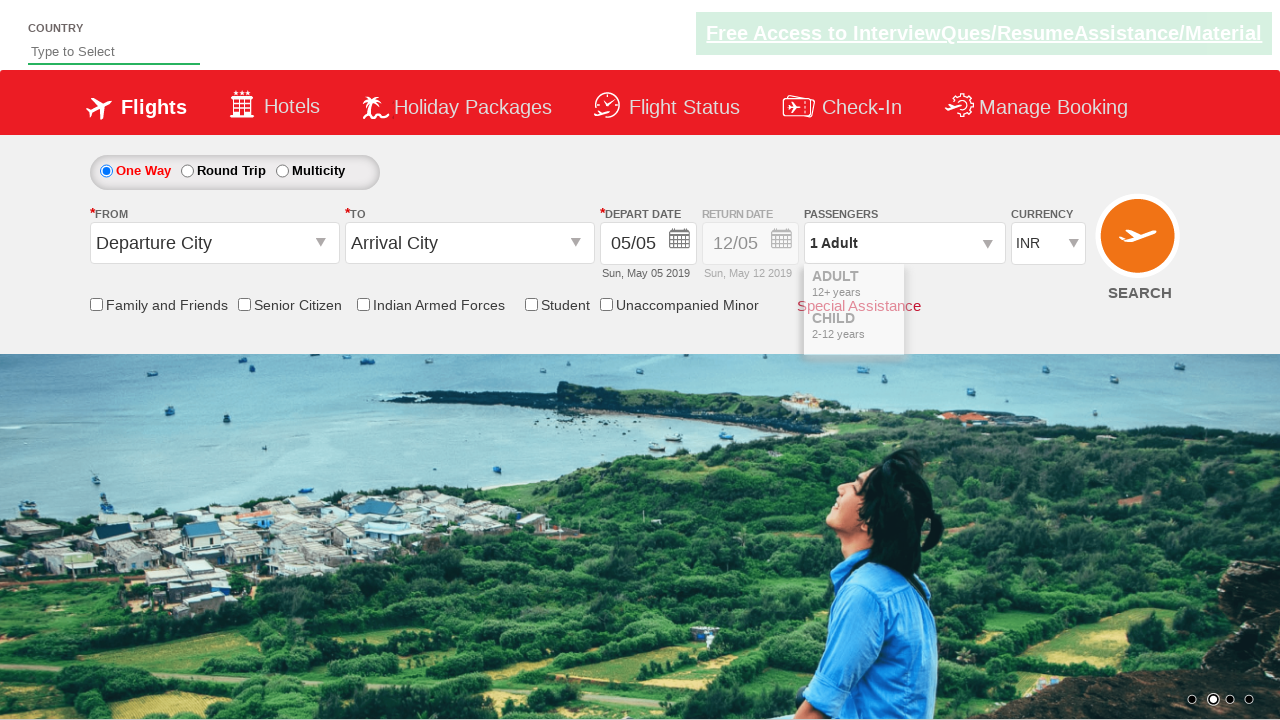

Clicked on passenger info dropdown element (iteration) at (904, 243) on xpath=//*[@id='divpaxinfo']
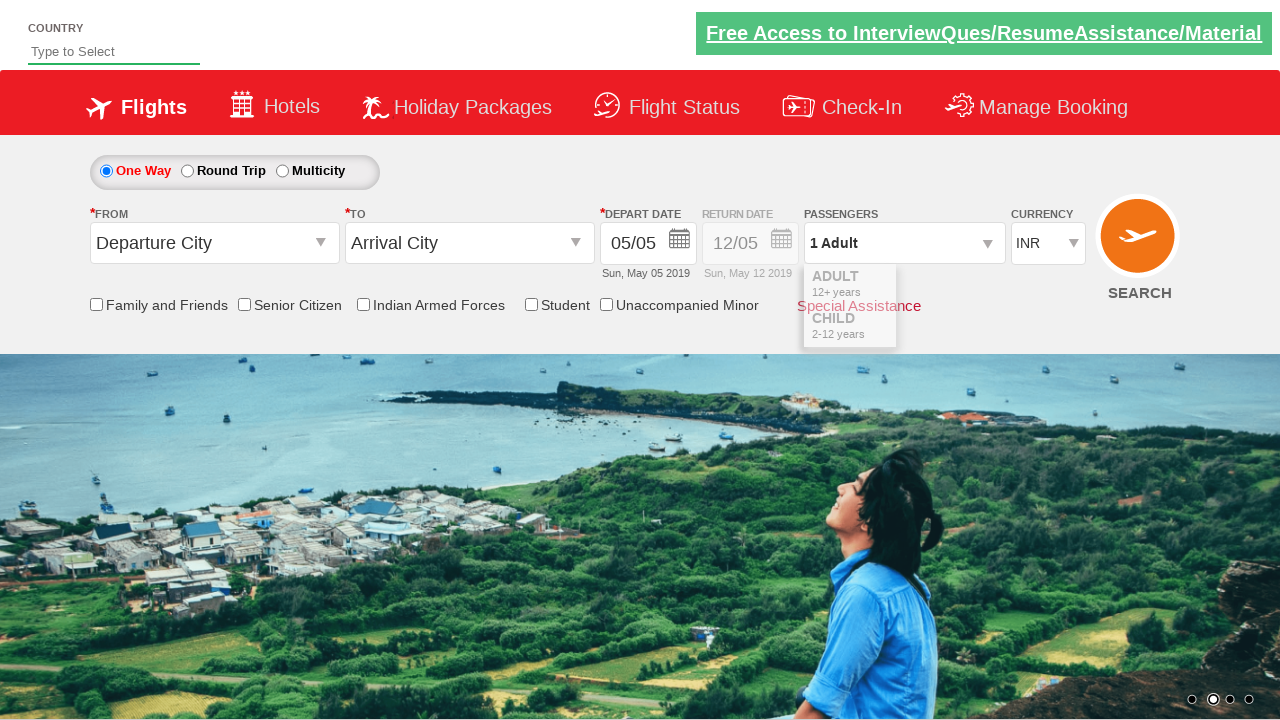

Waited 500ms between dropdown clicks
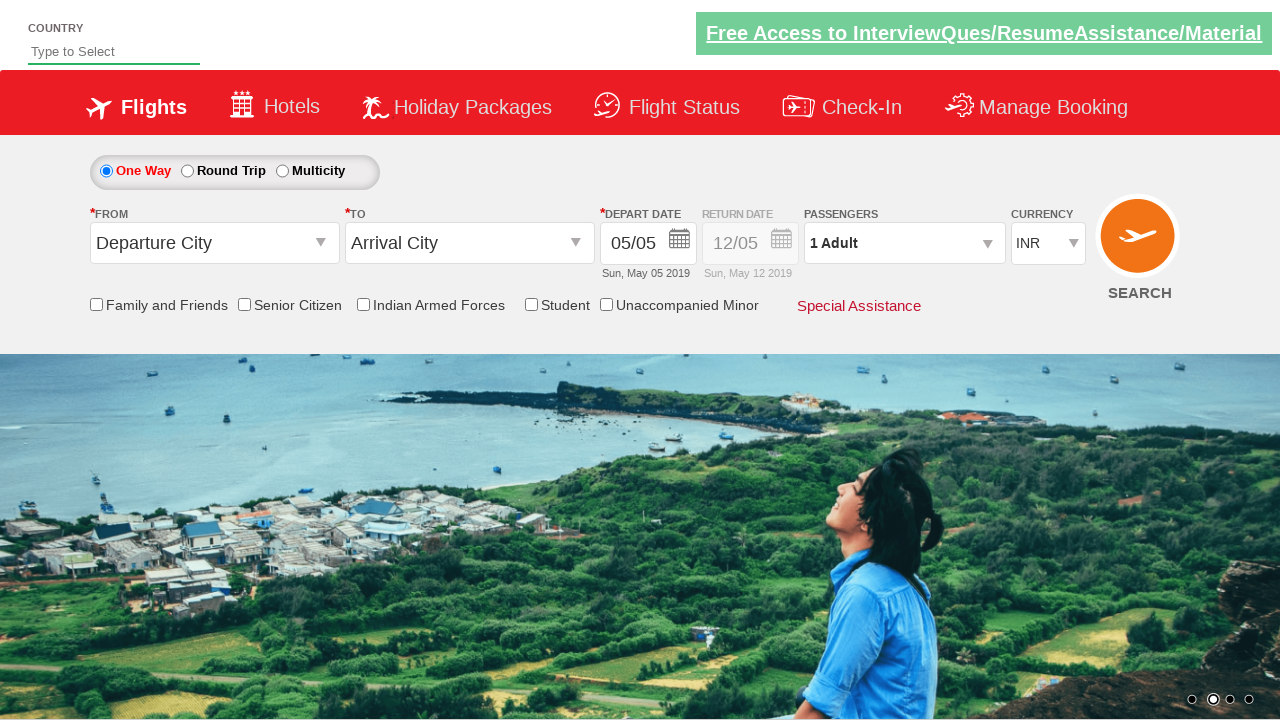

Clicked on passenger info dropdown element (iteration) at (904, 243) on xpath=//*[@id='divpaxinfo']
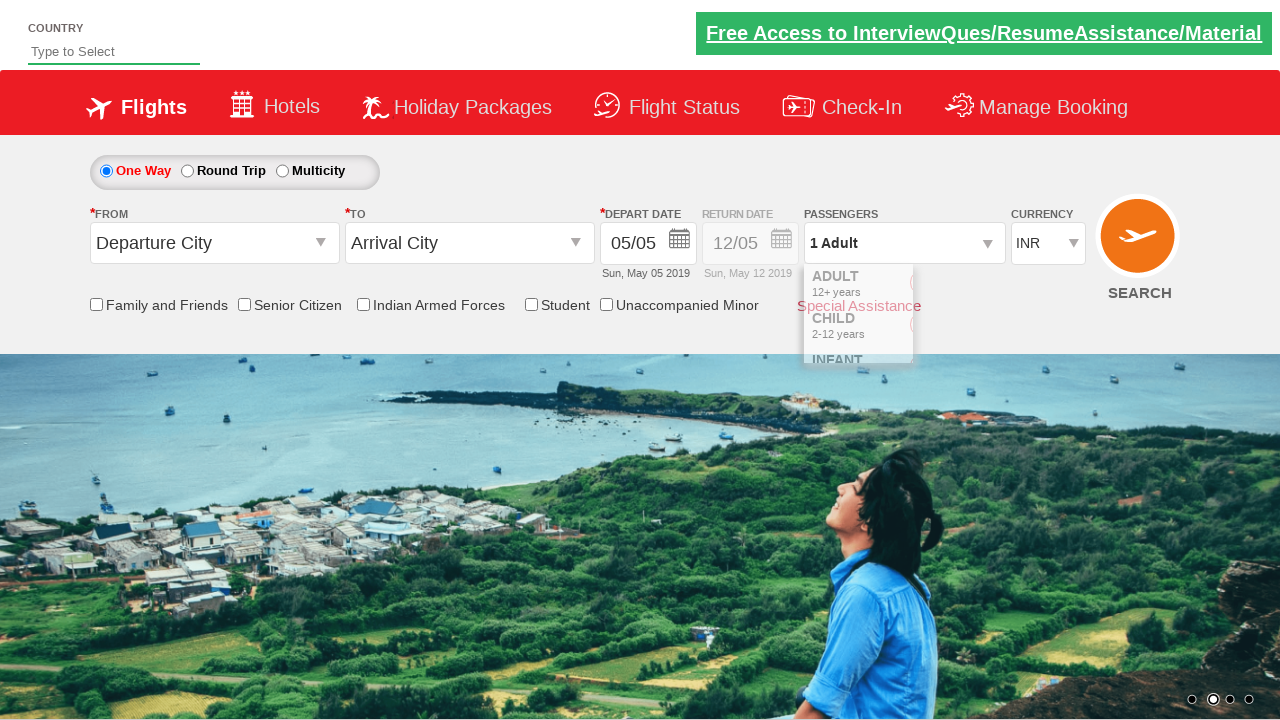

Waited 500ms between dropdown clicks
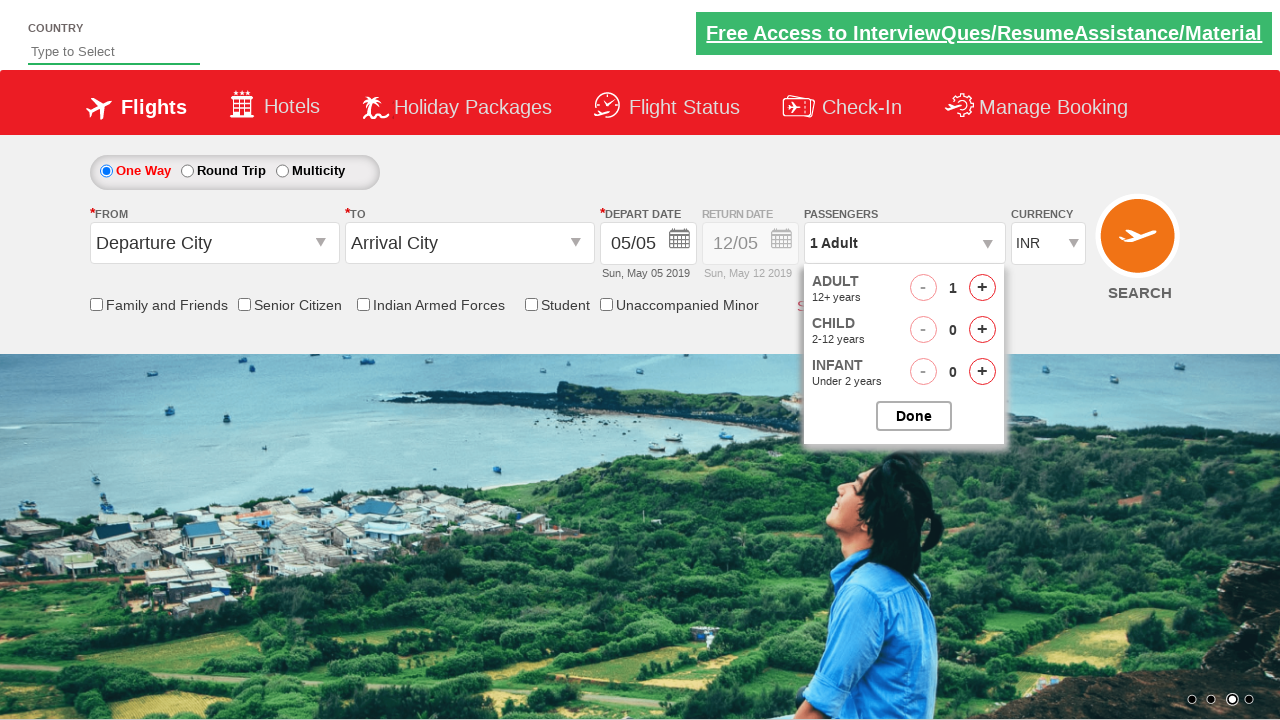

Clicked on passenger info dropdown element (iteration) at (904, 243) on xpath=//*[@id='divpaxinfo']
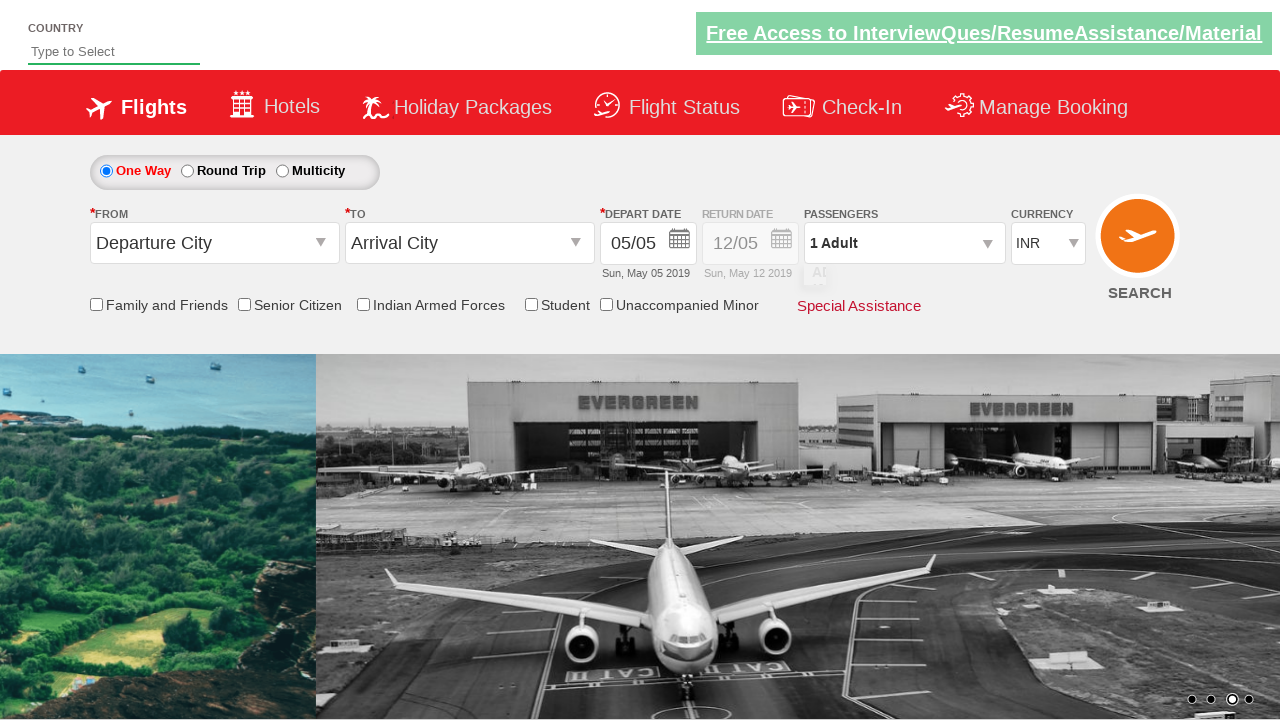

Waited 500ms between dropdown clicks
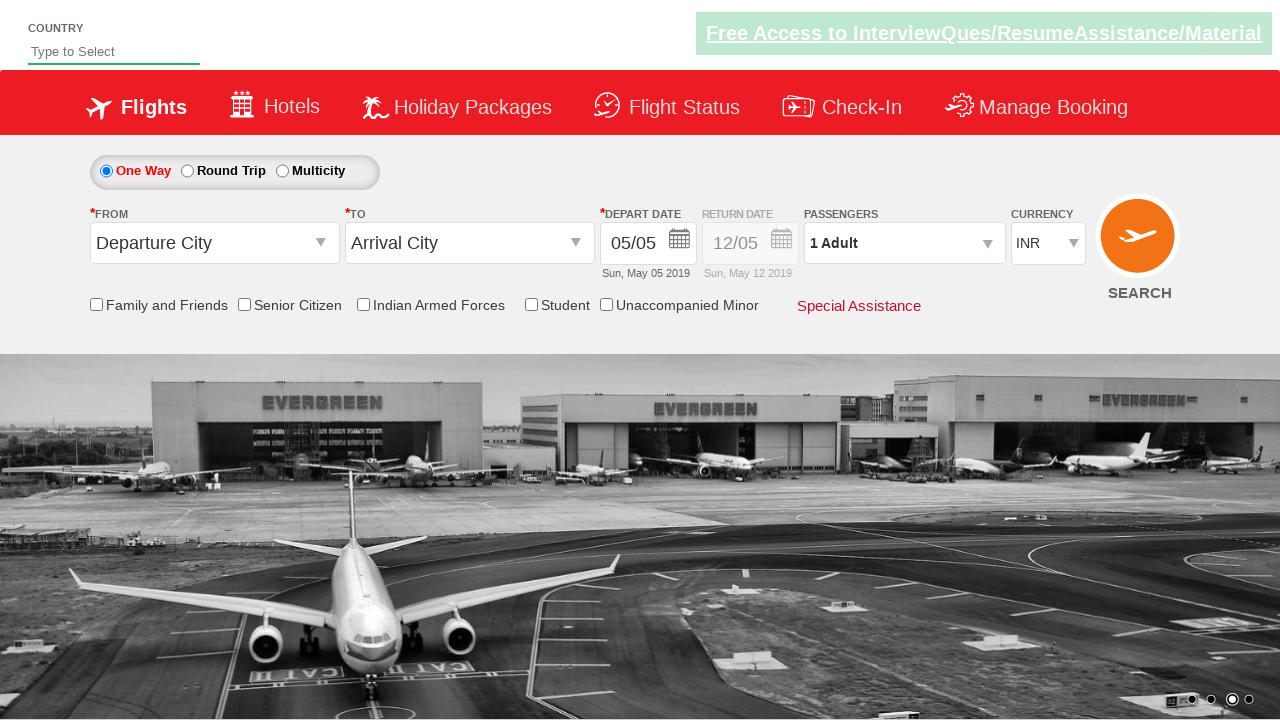

Clicked on passenger info dropdown element (iteration) at (904, 243) on xpath=//*[@id='divpaxinfo']
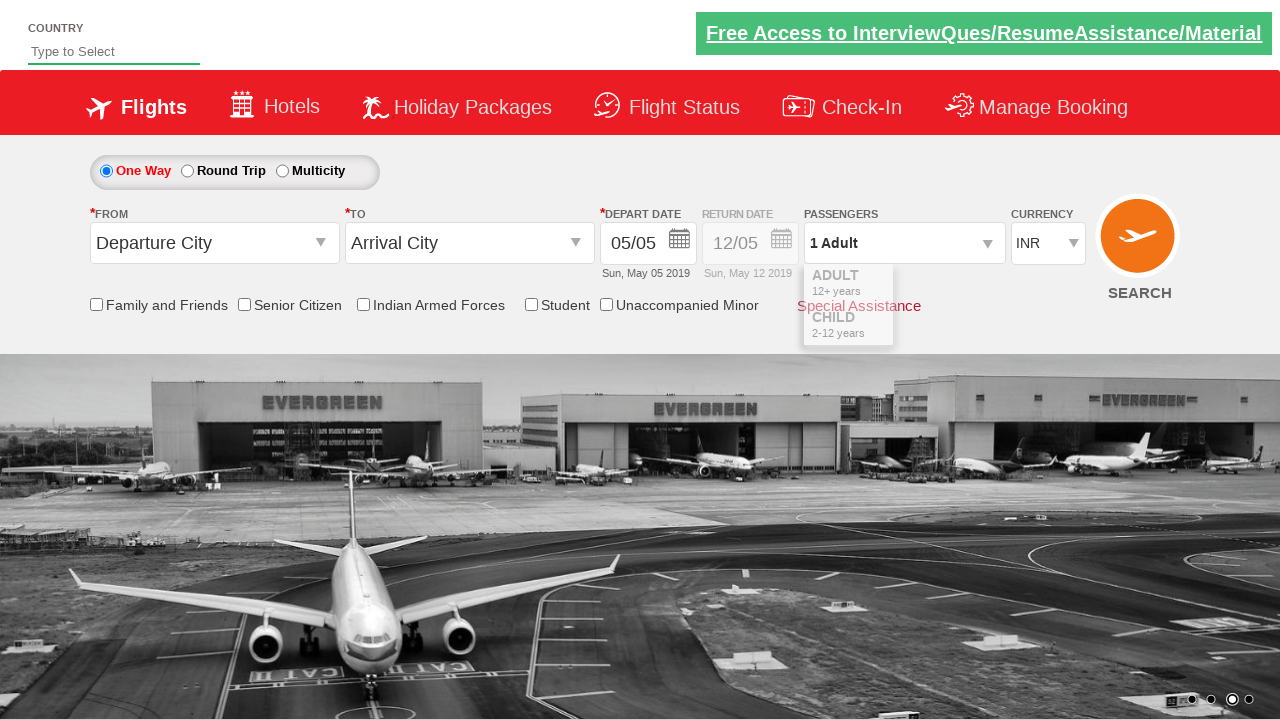

Waited 500ms between dropdown clicks
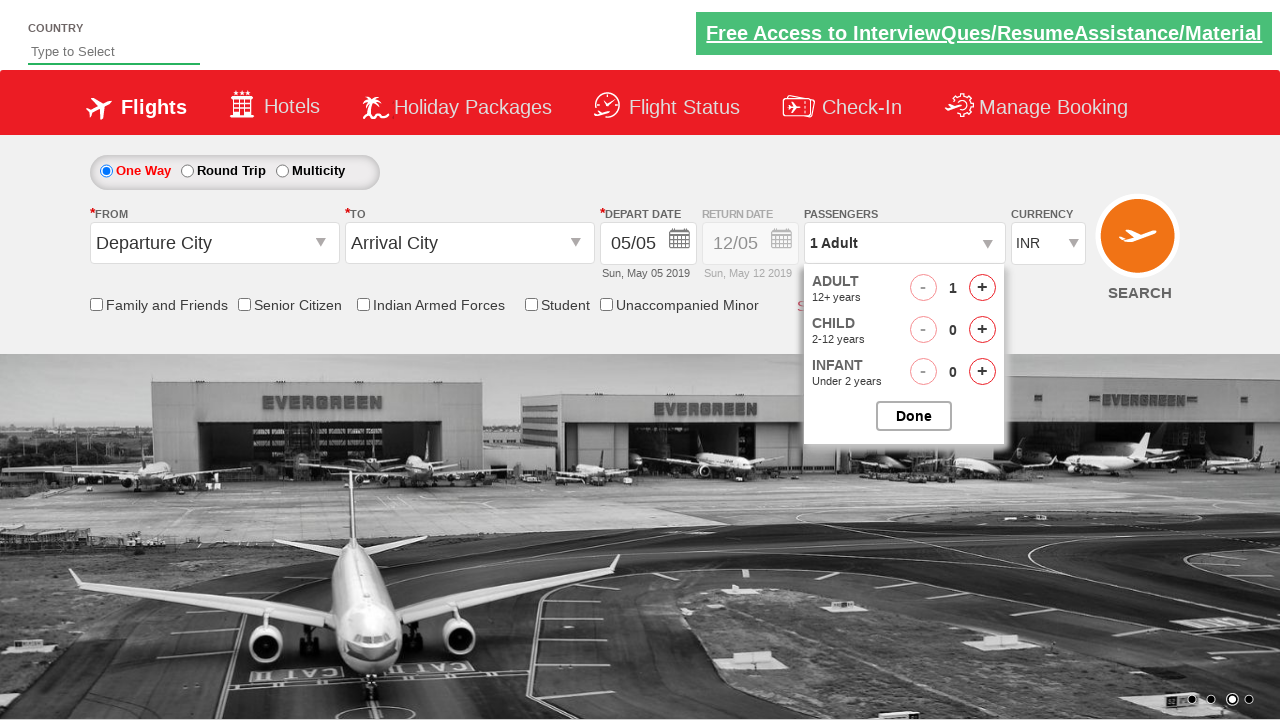

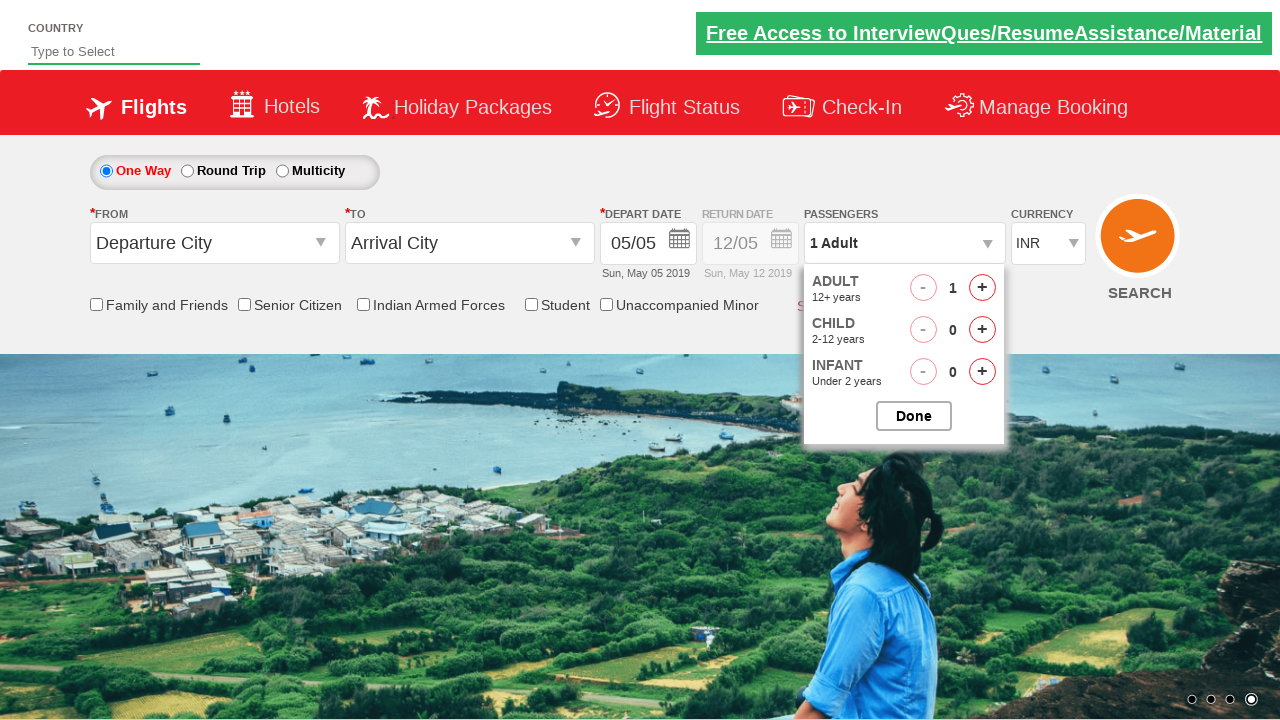